Tests the add and remove elements functionality by clicking Add Element button, verifying Delete button appears, clicking Delete, and verifying the page header remains visible

Starting URL: https://the-internet.herokuapp.com/add_remove_elements/

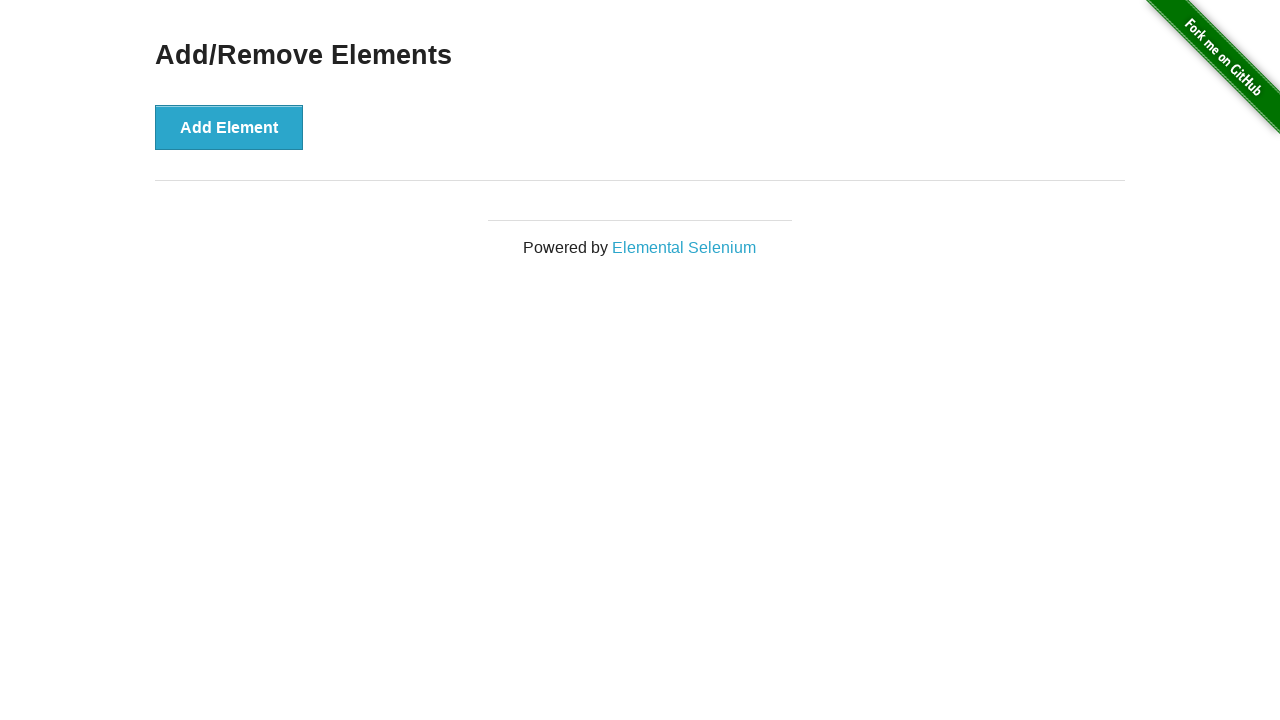

Clicked Add Element button at (229, 127) on button[onclick='addElement()']
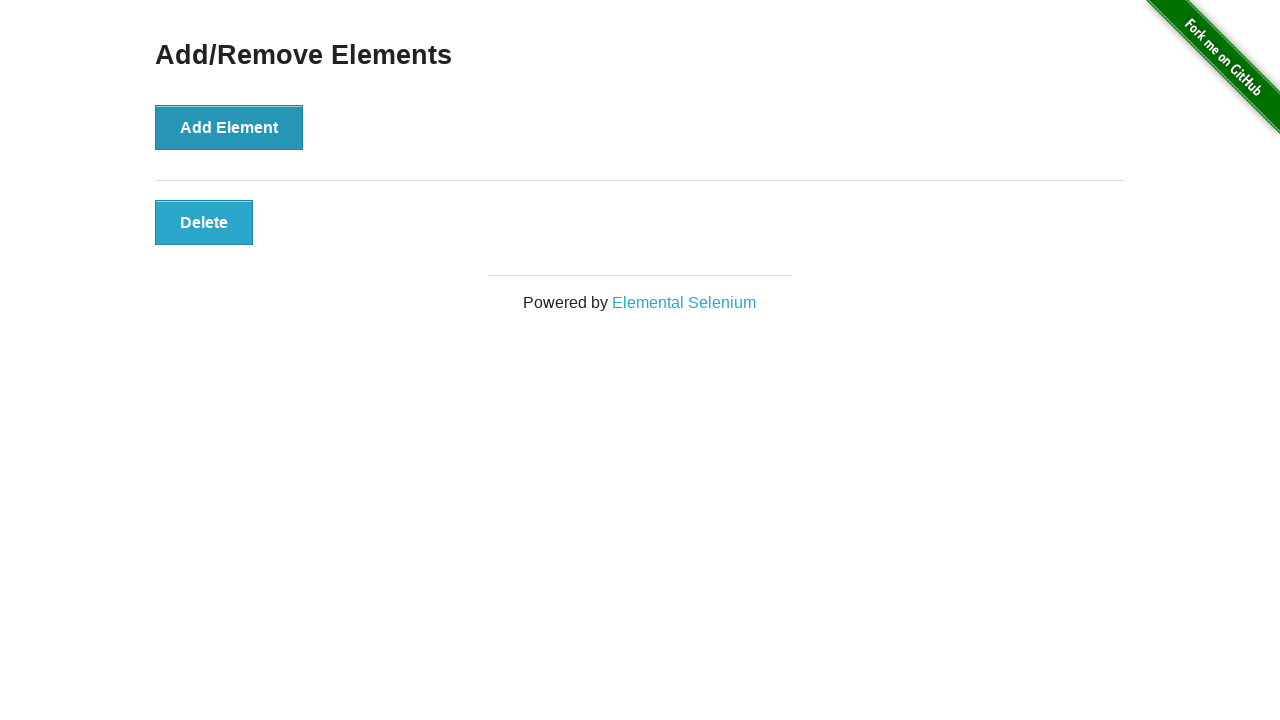

Delete button appeared after adding element
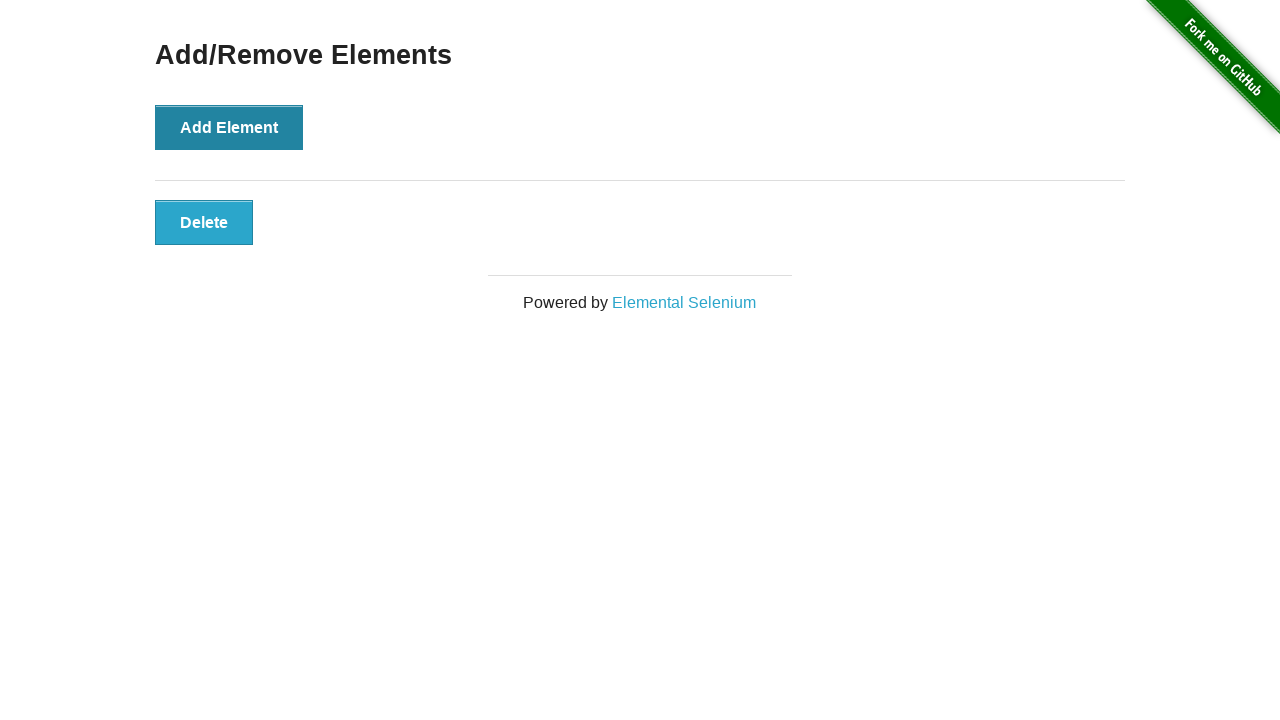

Clicked Delete button at (204, 222) on button[onclick='deleteElement()']
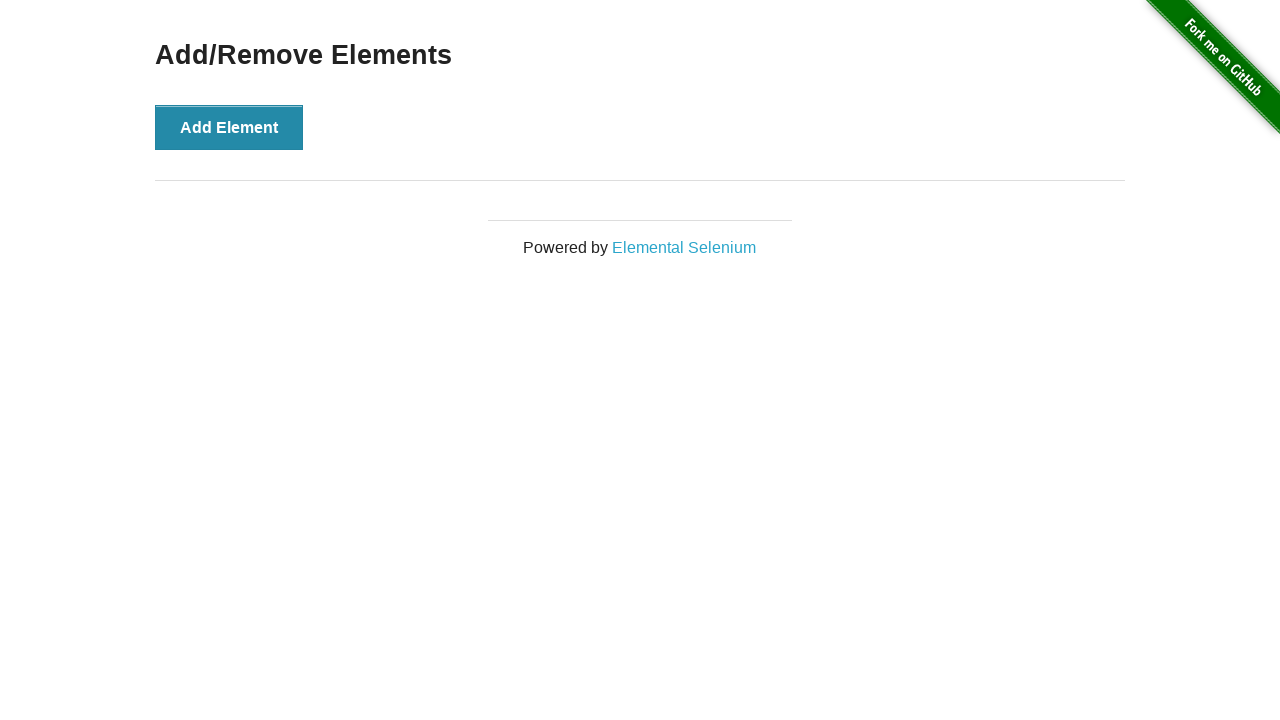

Verified Add/Remove Elements header remains visible after deletion
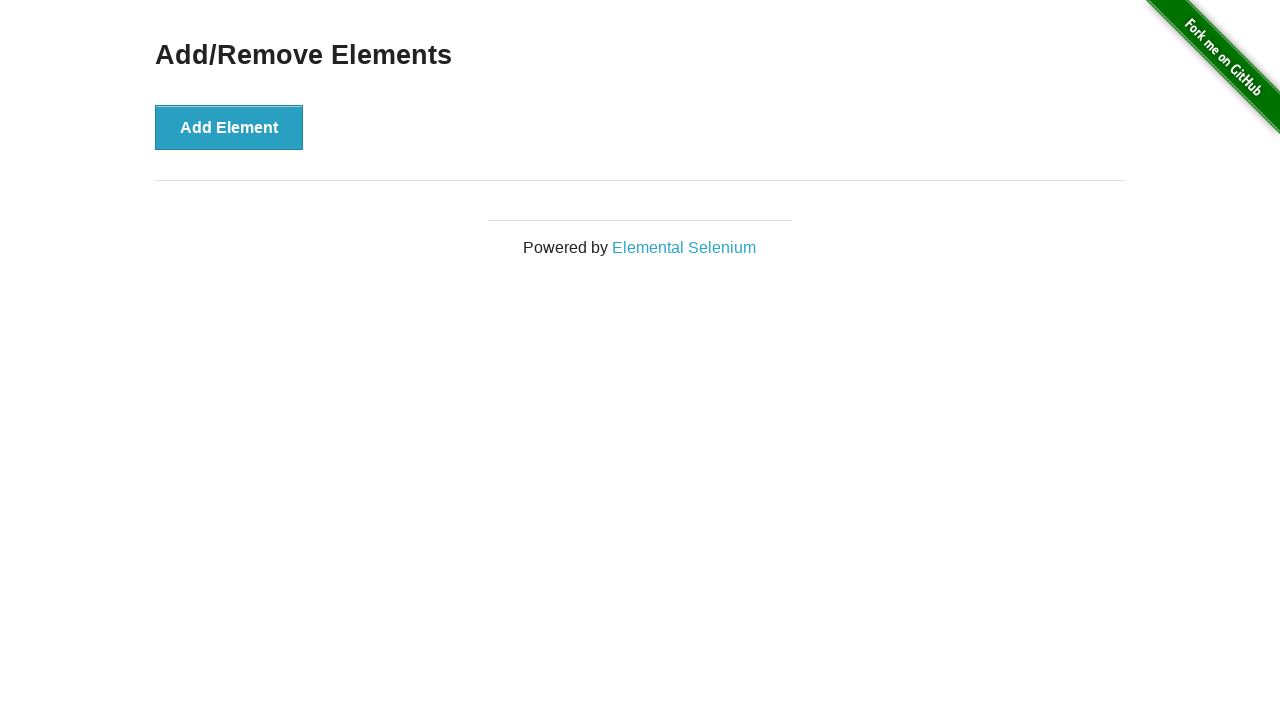

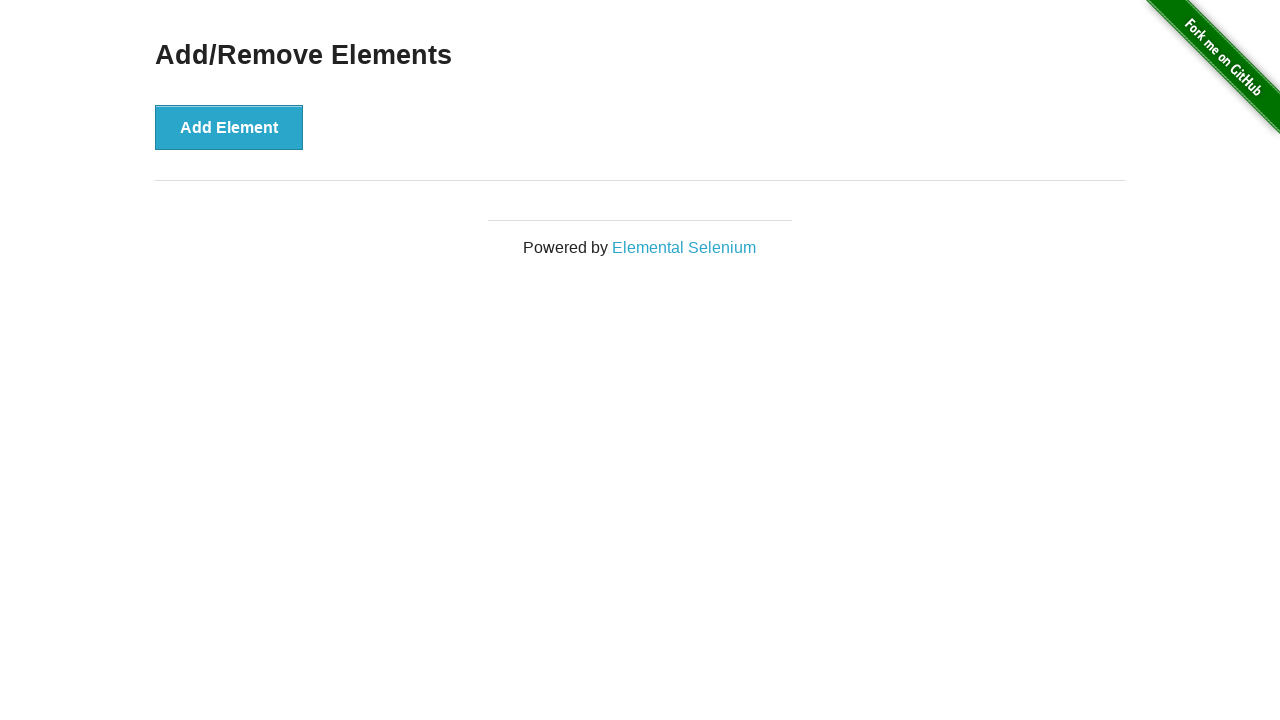